Tests iframe interaction by switching to an iframe named "globalSqa", clicking on a filter element, selecting a "Software Testing" option, and scrolling down the page.

Starting URL: https://www.globalsqa.com/demo-site/frames-and-windows/#iFrame

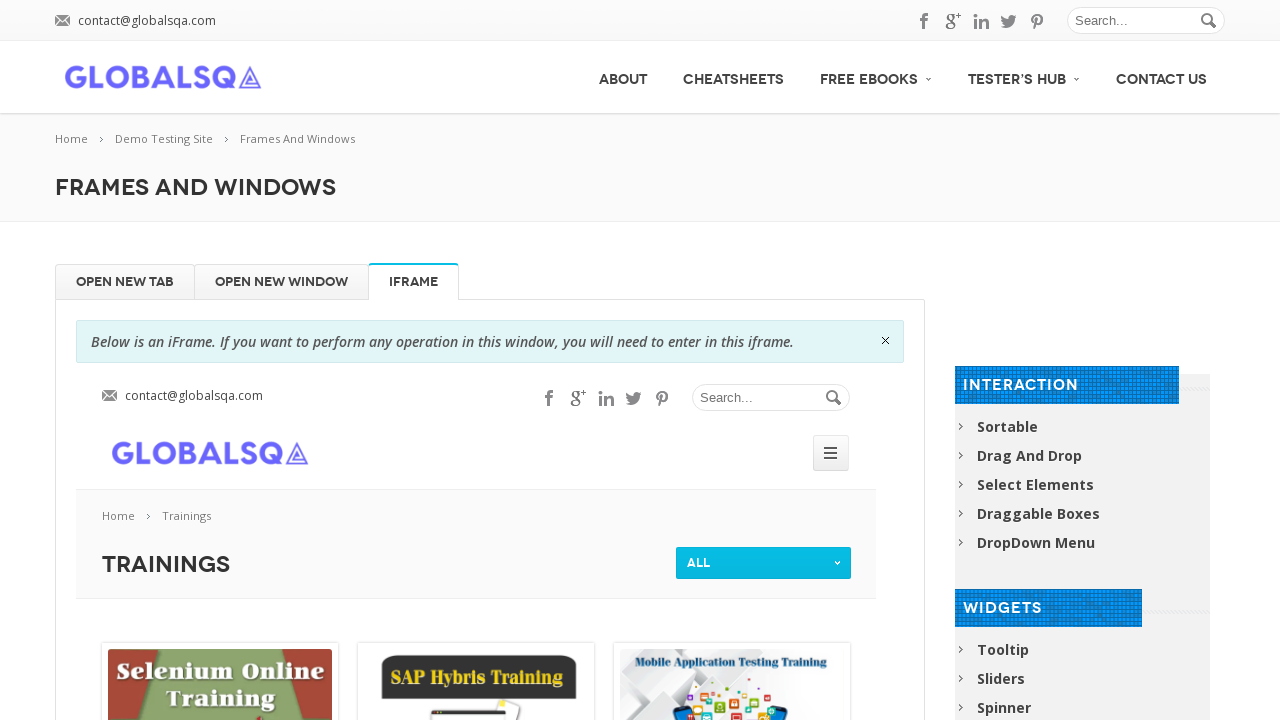

Waited for iframe to be present on page
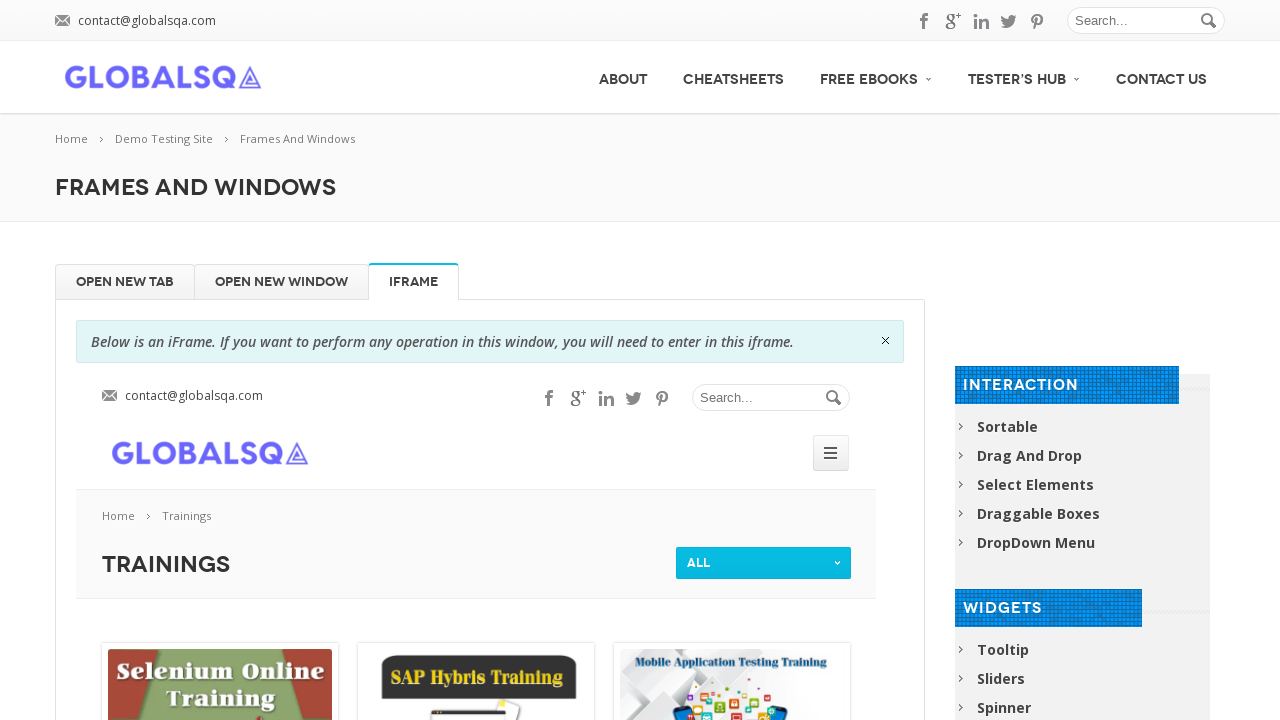

Switched to globalSqa iframe
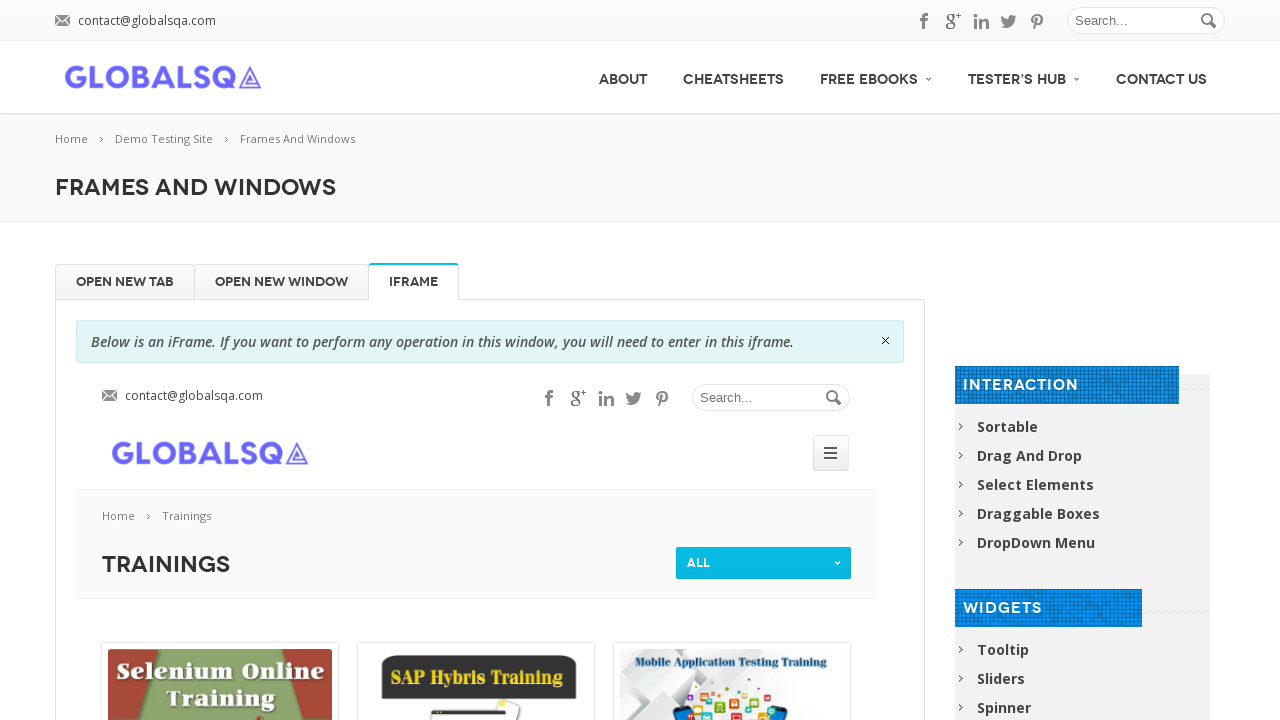

Clicked on current filter element in iframe at (764, 563) on span#current_filter
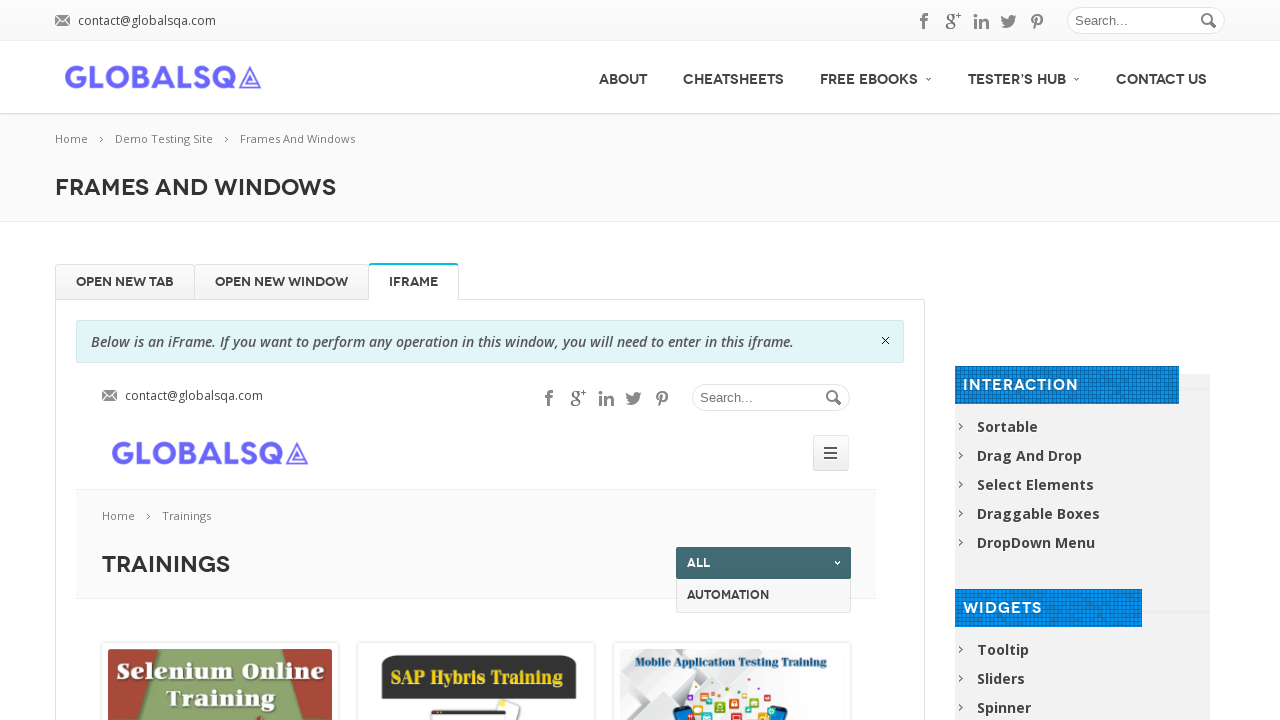

Selected 'Software Testing' option from filter at (476, 470) on div:has-text('Software Testing')
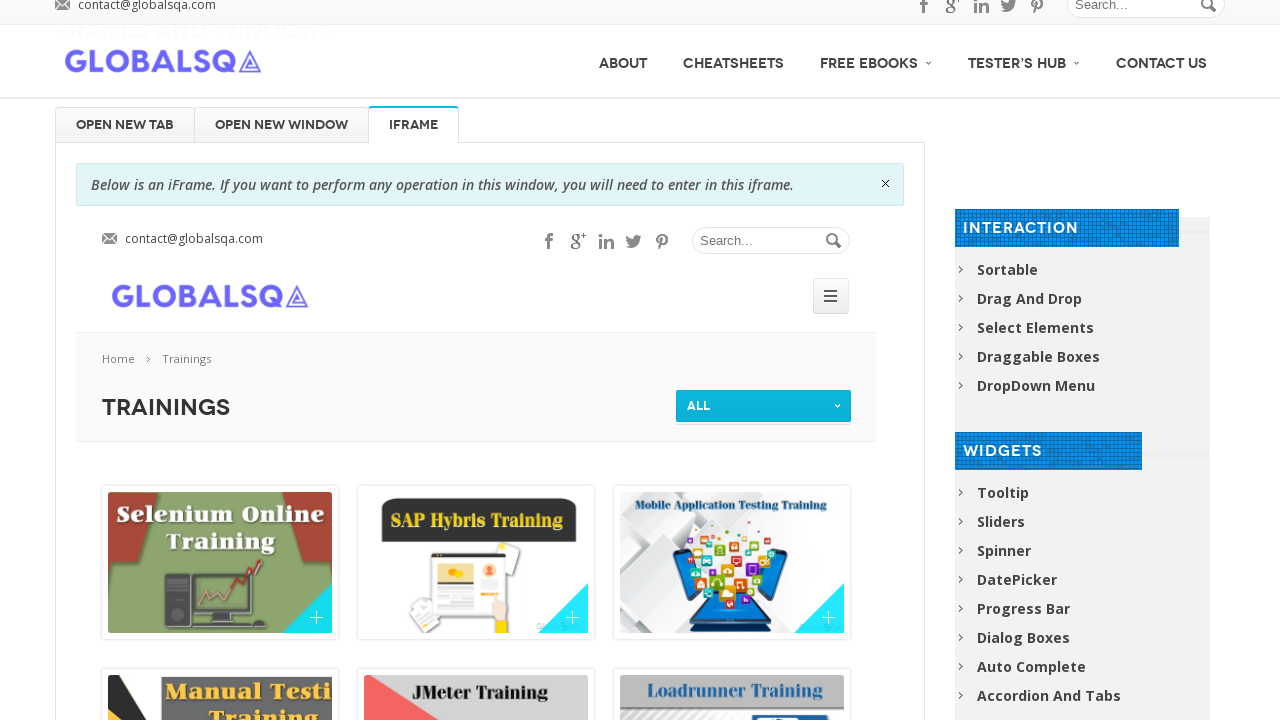

Waited 2 seconds for selection to process
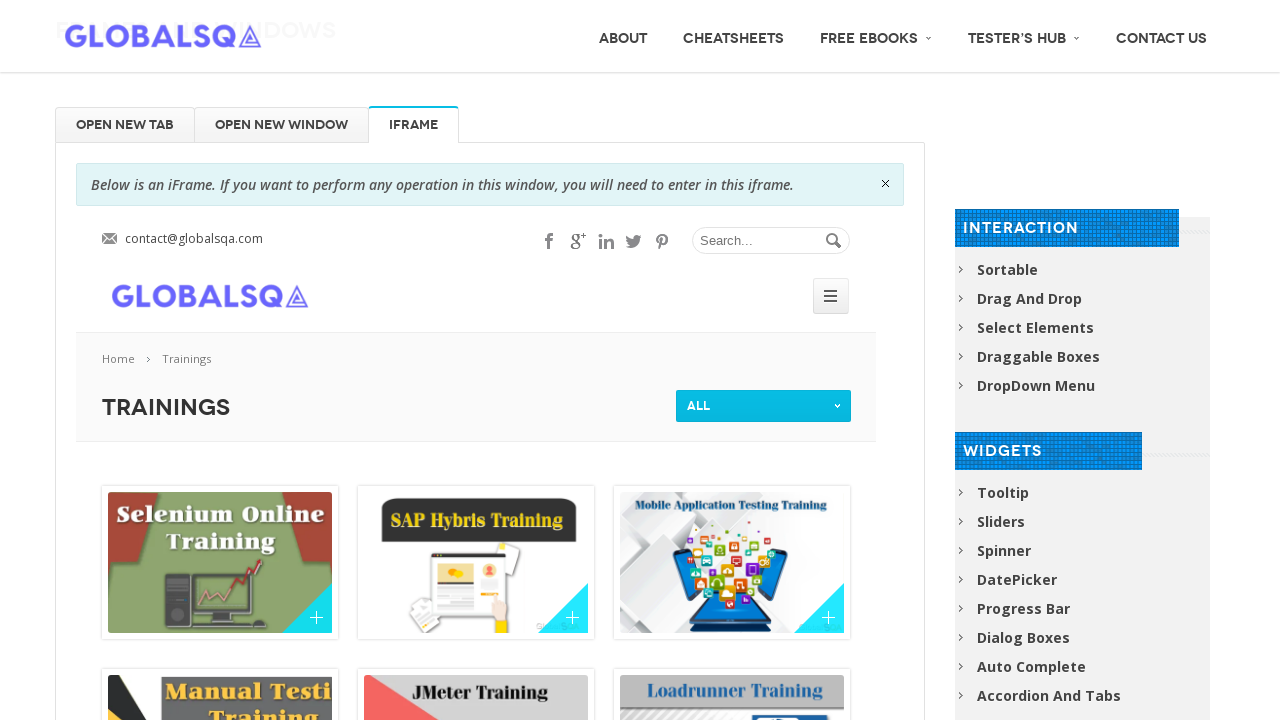

Scrolled down the page by 250 pixels
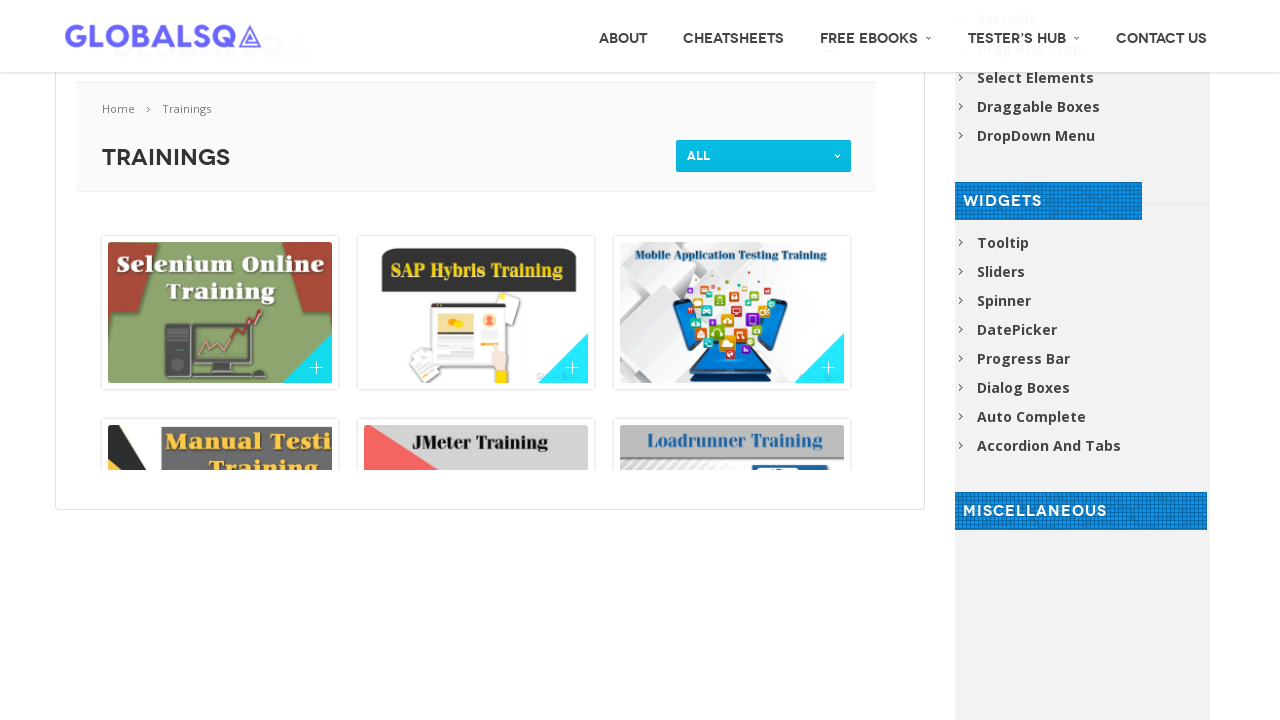

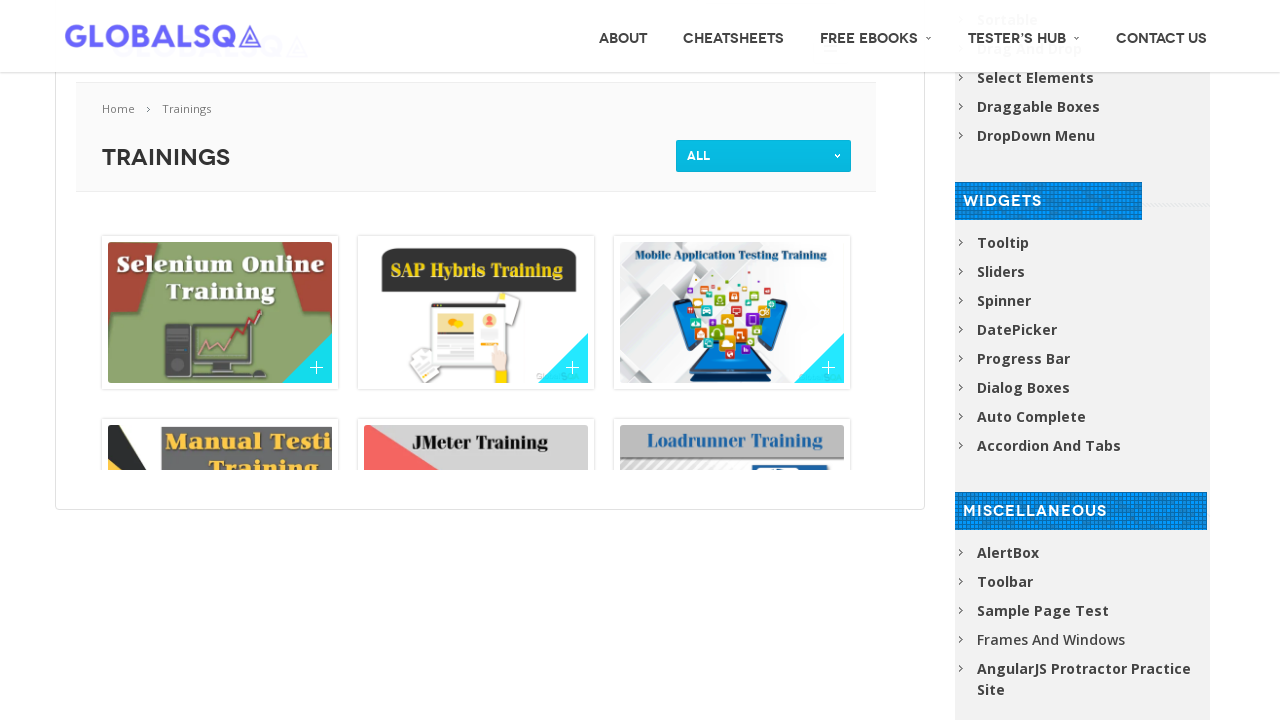